Tests that an error is displayed when attempting to login with incorrect password

Starting URL: https://cms.demo.katalon.com

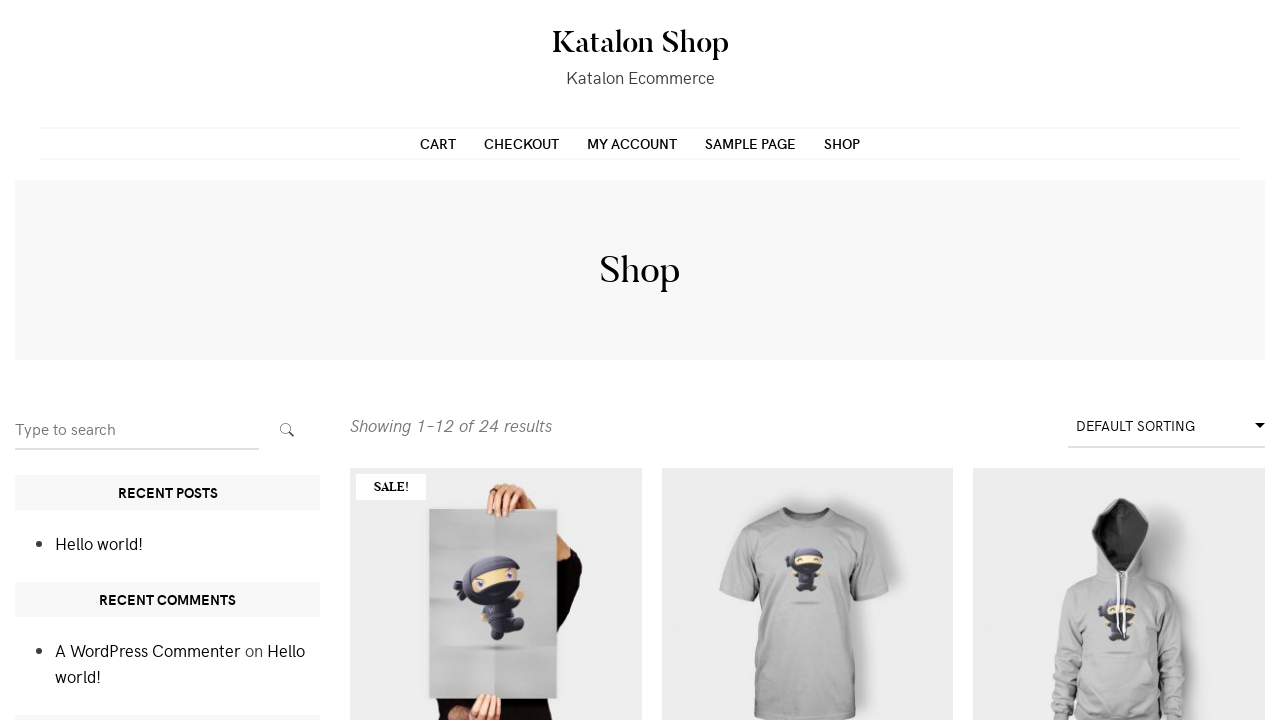

Clicked link to navigate to my account page at (632, 143) on a[href='https://cms.demo.katalon.com/my-account/']
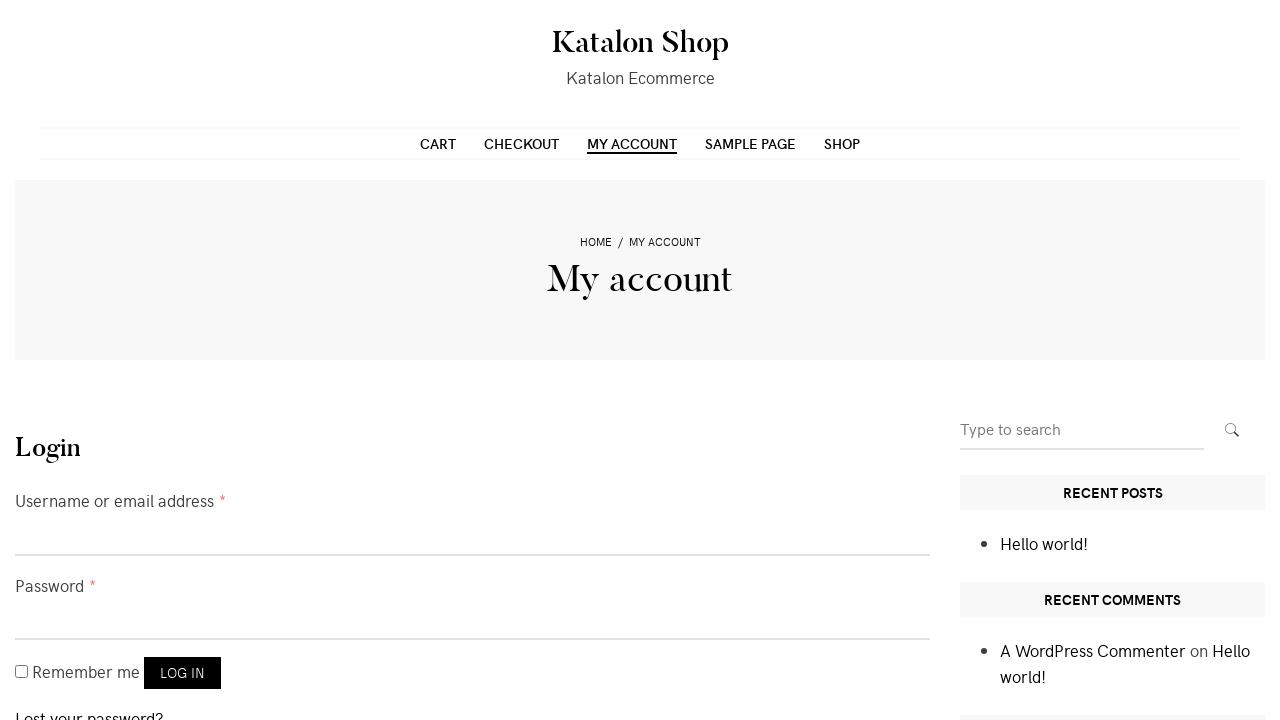

Filled username field with 'customer' on #username
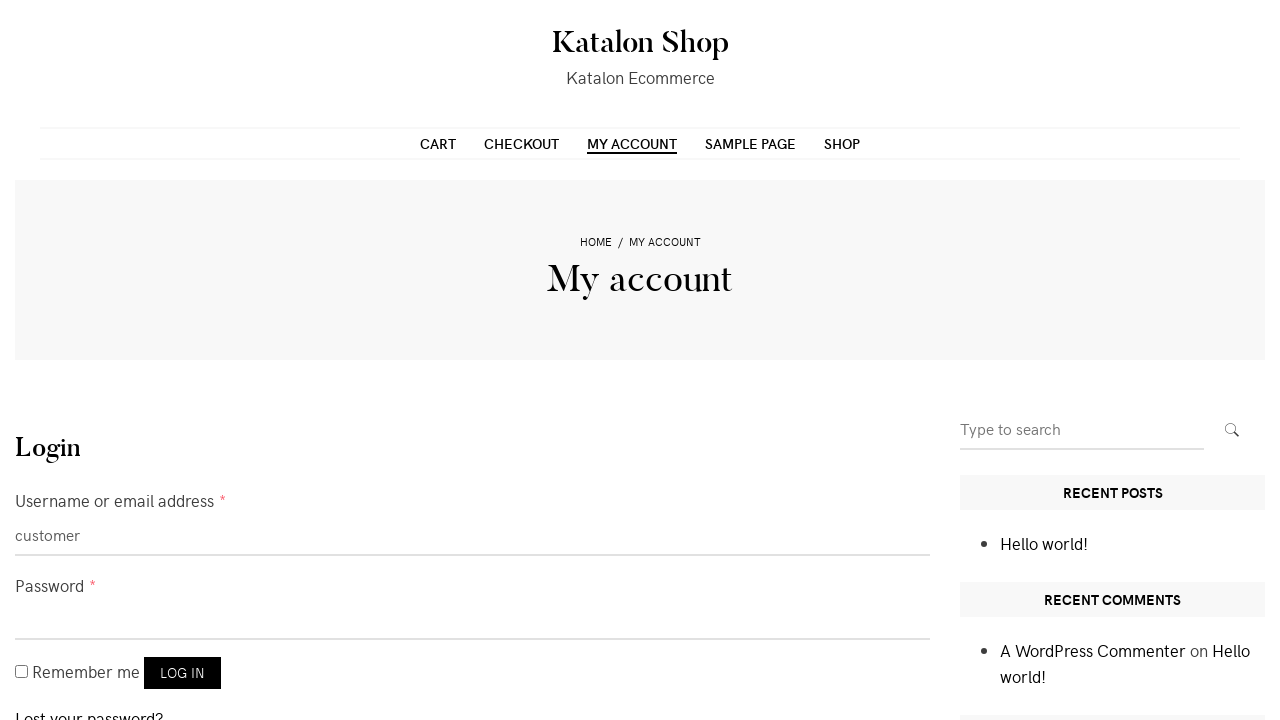

Filled password field with invalid password on #password
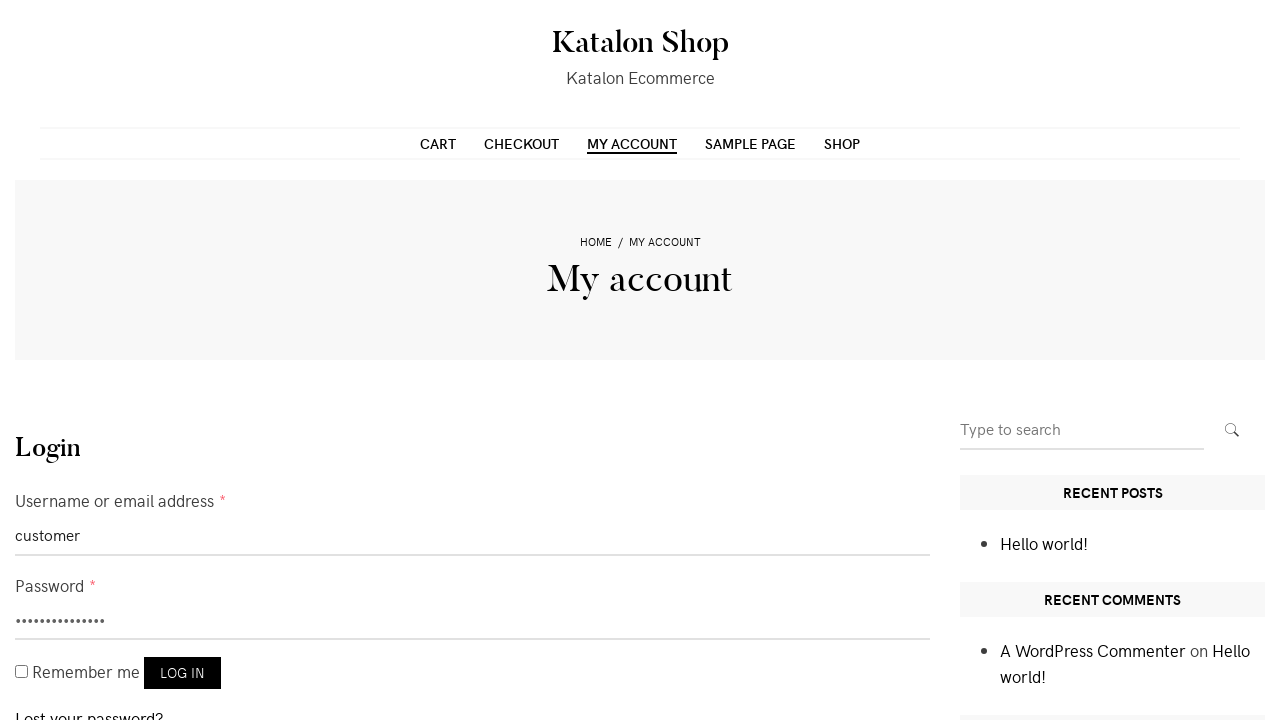

Clicked login button at (182, 673) on button[name='login']
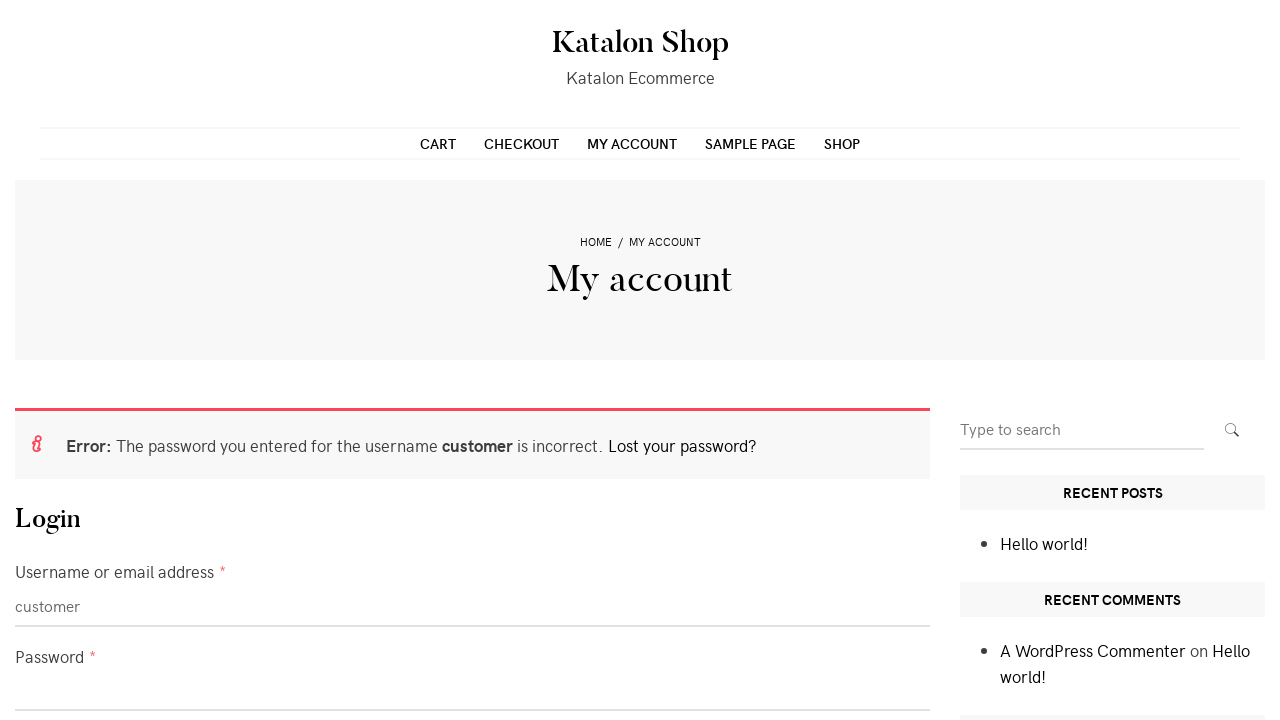

Error message appeared on login attempt with wrong password
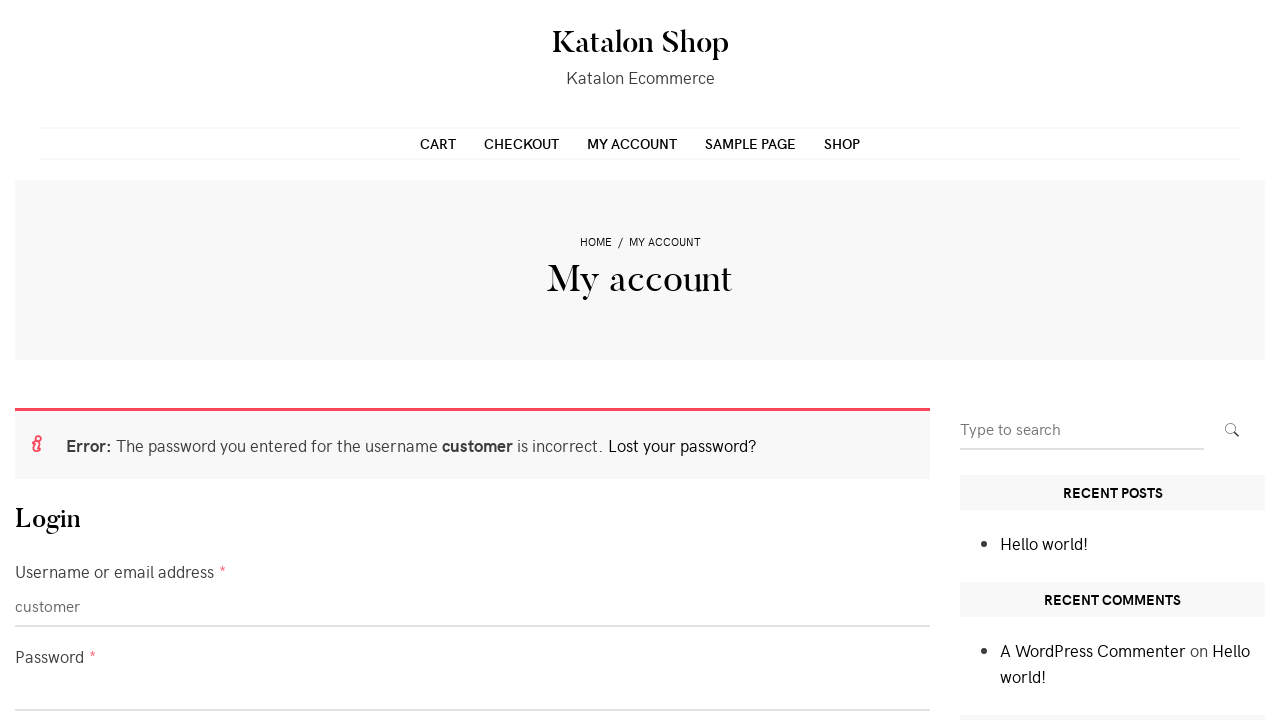

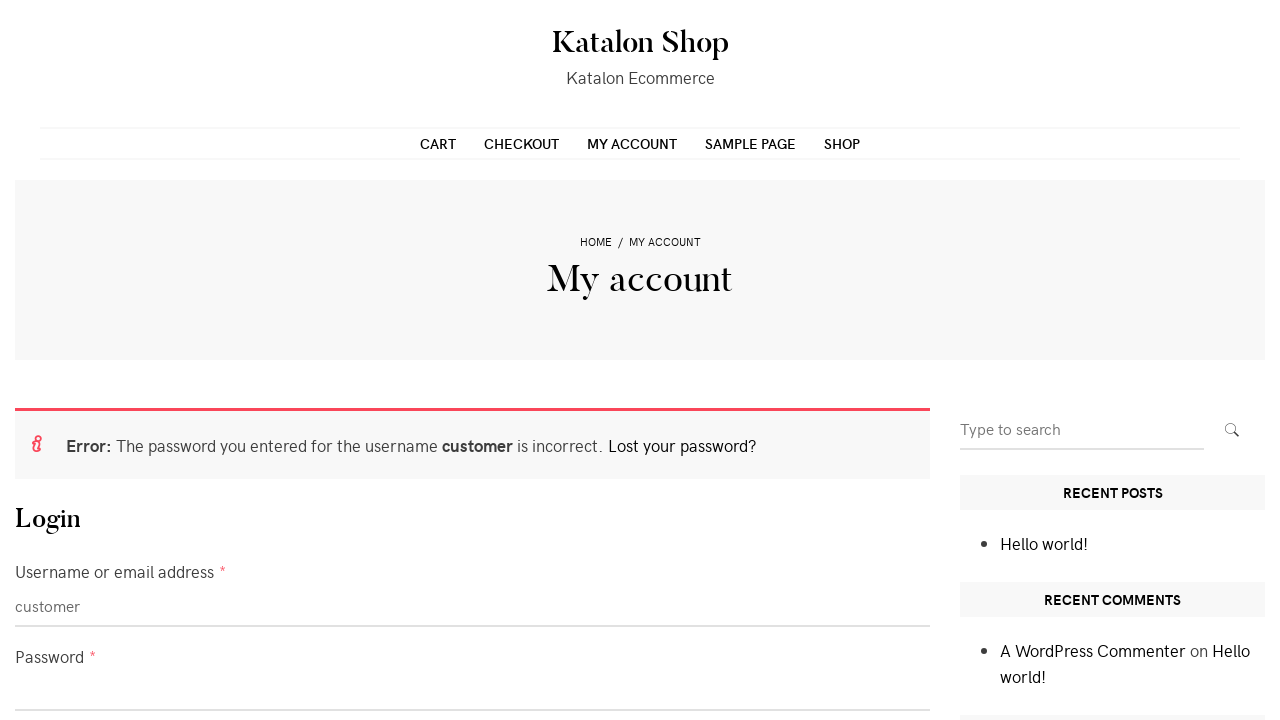